Tests dropdown selection functionality by selecting currency options using different methods and adjusting passenger count through clickable buttons

Starting URL: https://rahulshettyacademy.com/dropdownsPractise/

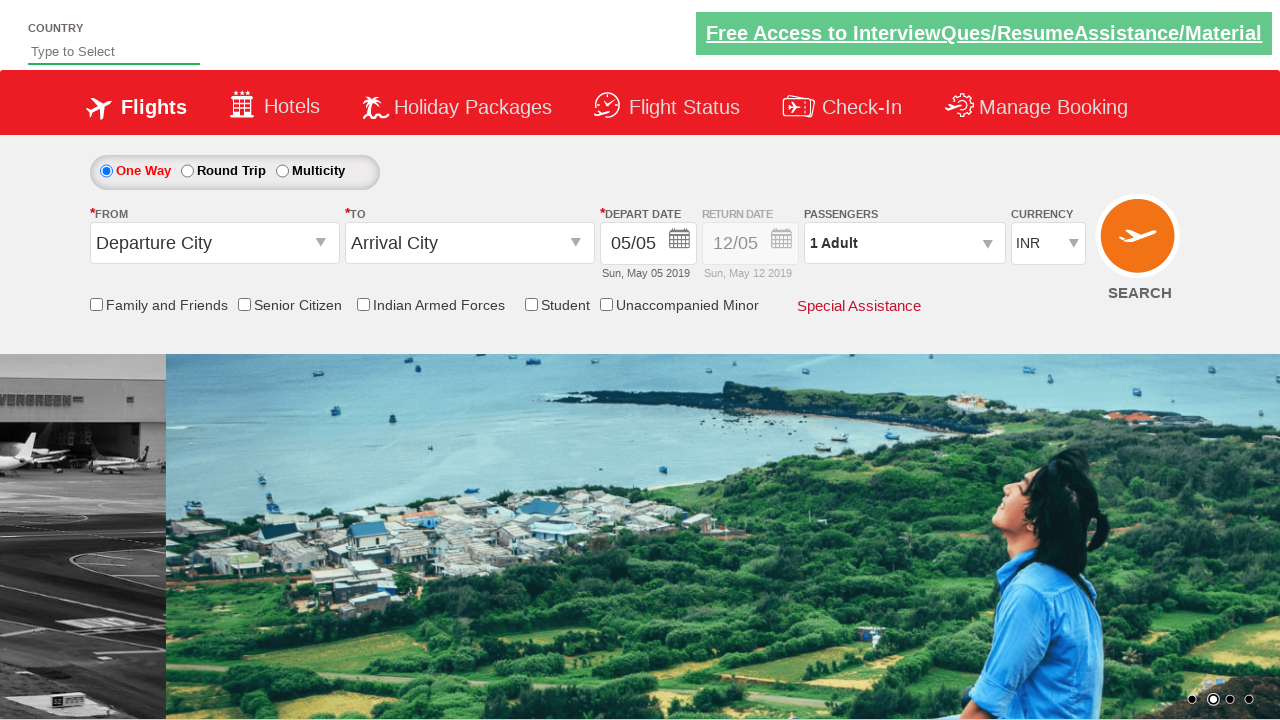

Selected USD currency option at index 3 from dropdown on #ctl00_mainContent_DropDownListCurrency
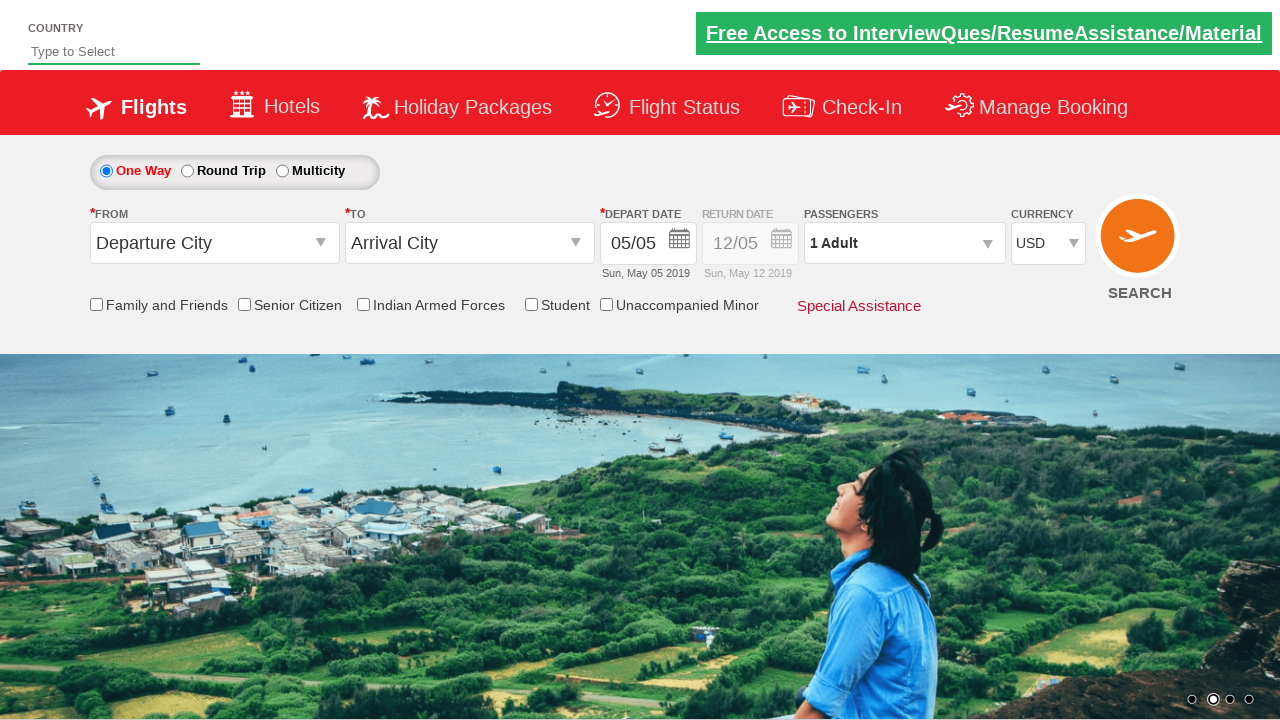

Selected AED currency option by visible text on #ctl00_mainContent_DropDownListCurrency
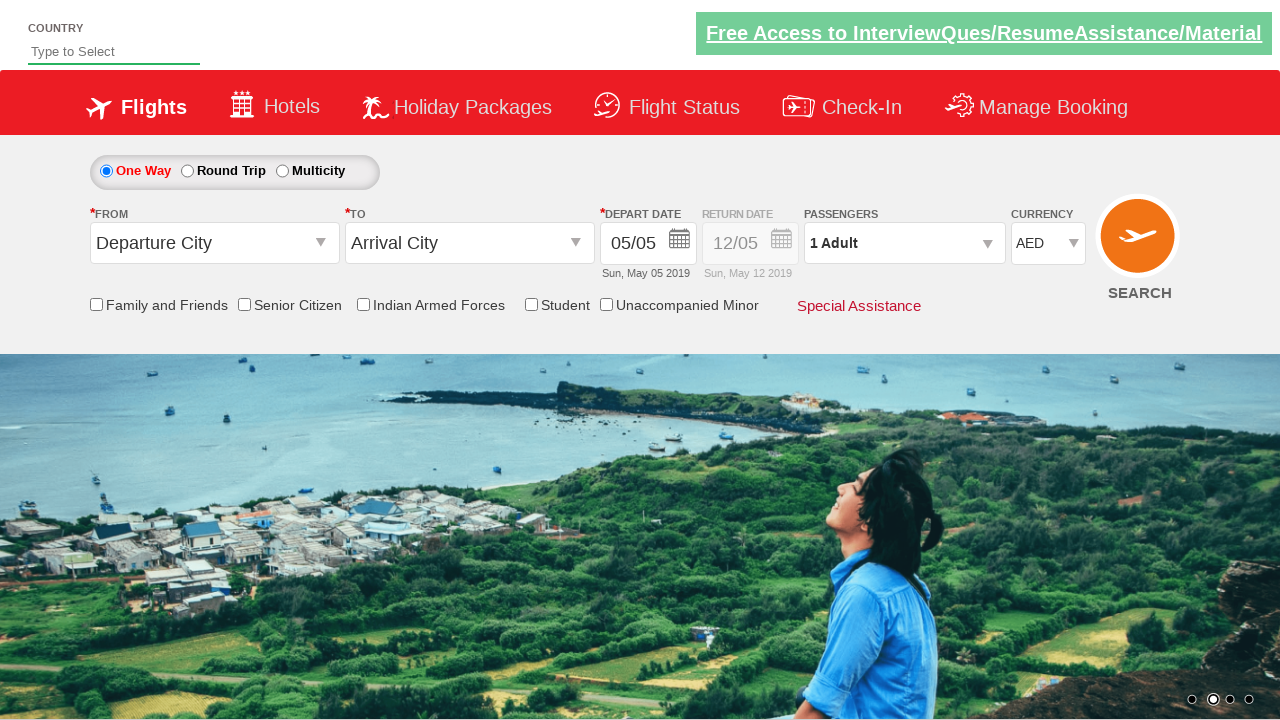

Selected INR currency option by value on #ctl00_mainContent_DropDownListCurrency
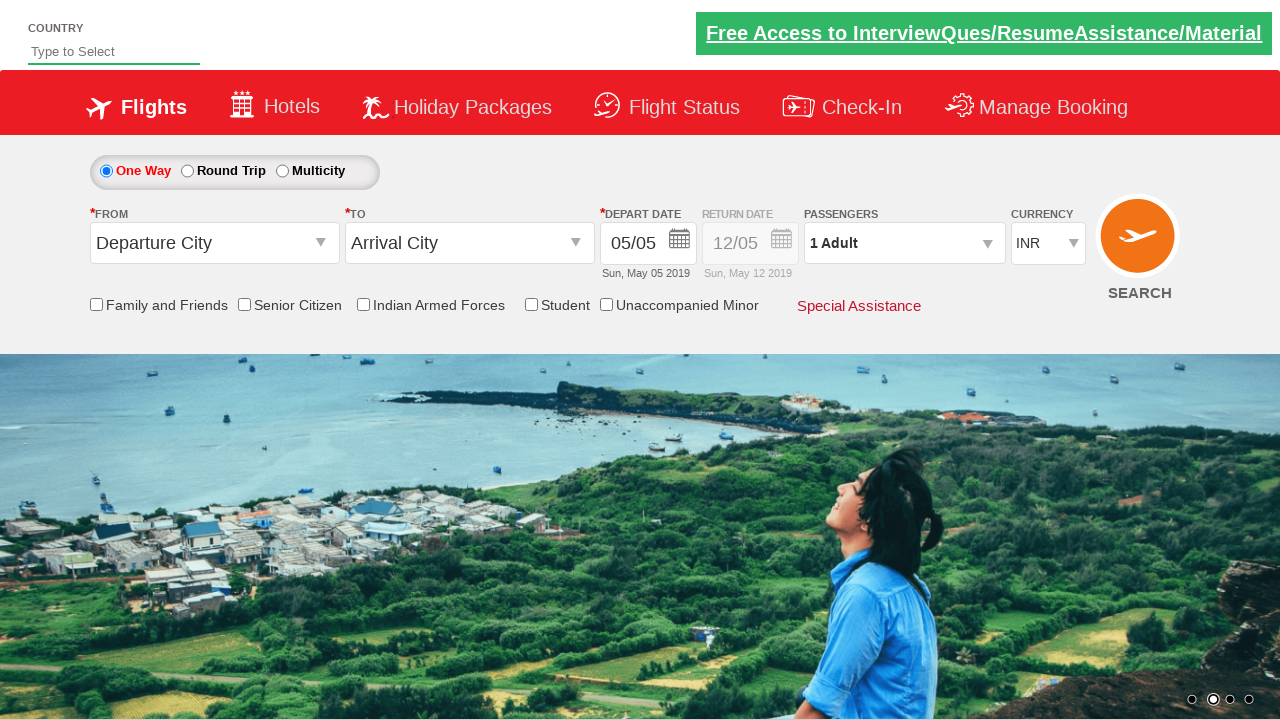

Opened passenger count dropdown at (904, 243) on #divpaxinfo
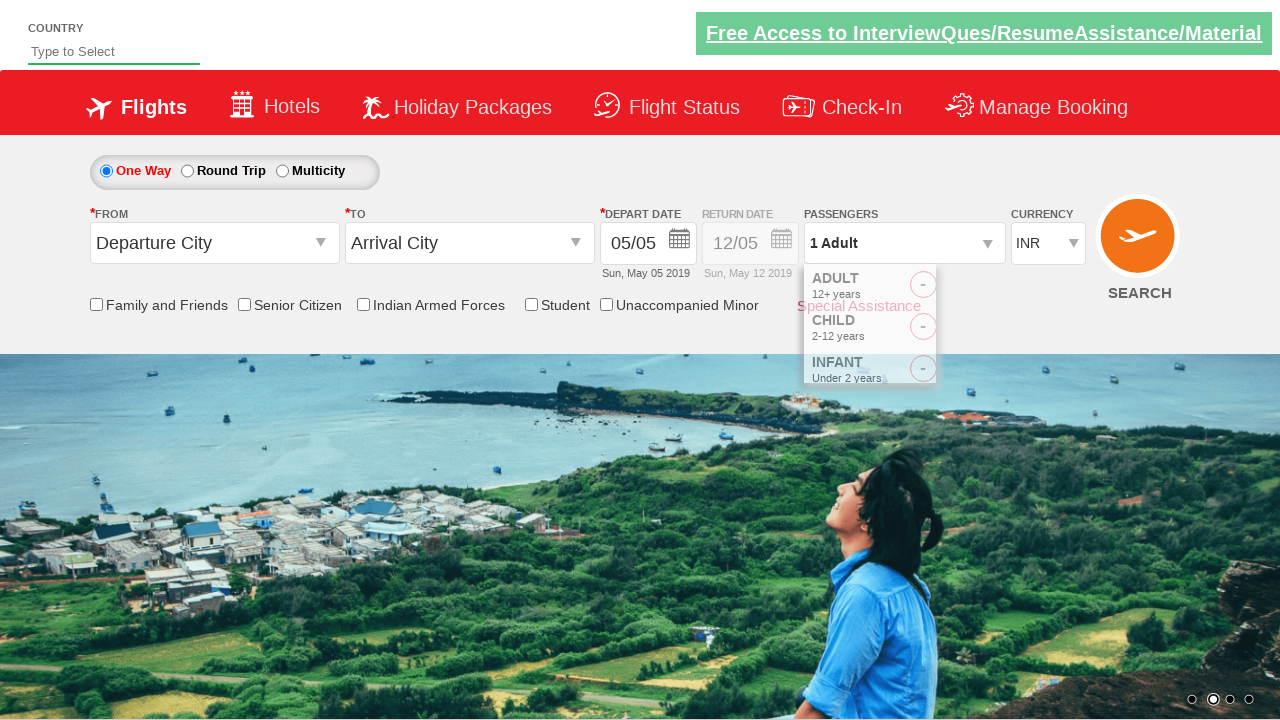

Incremented adult count (iteration 1 of 4) at (982, 288) on #hrefIncAdt
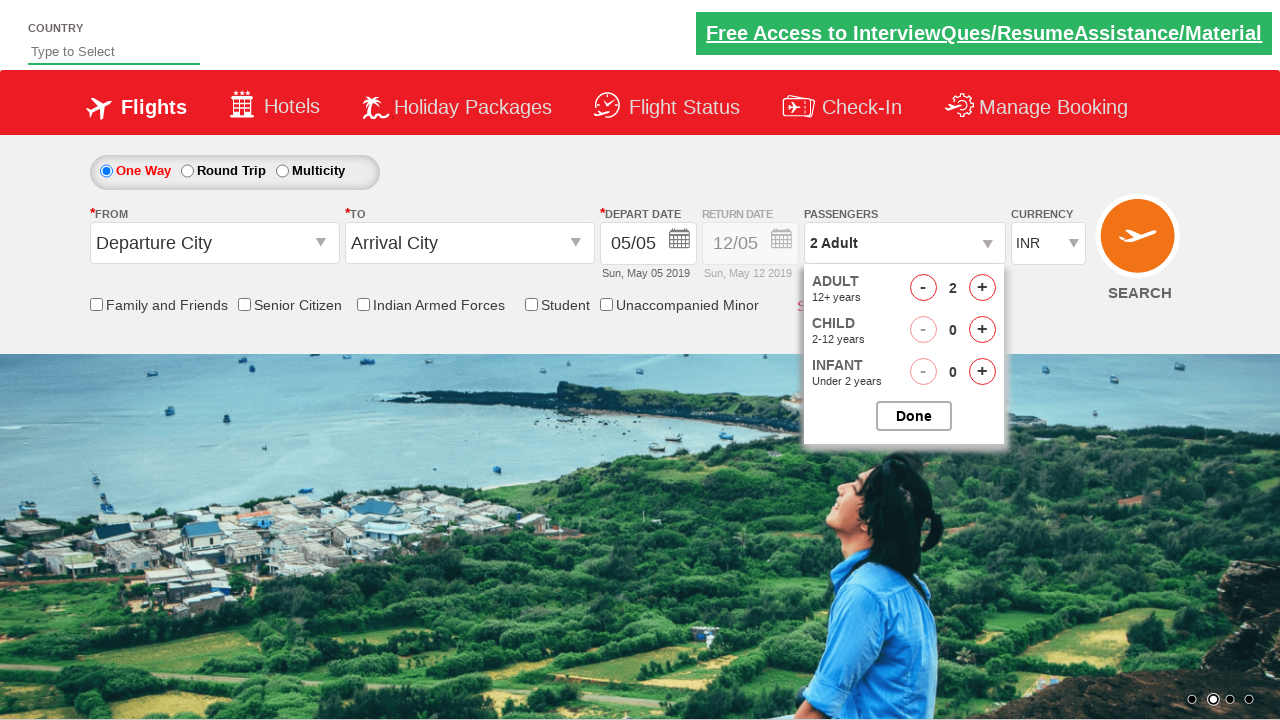

Incremented adult count (iteration 2 of 4) at (982, 288) on #hrefIncAdt
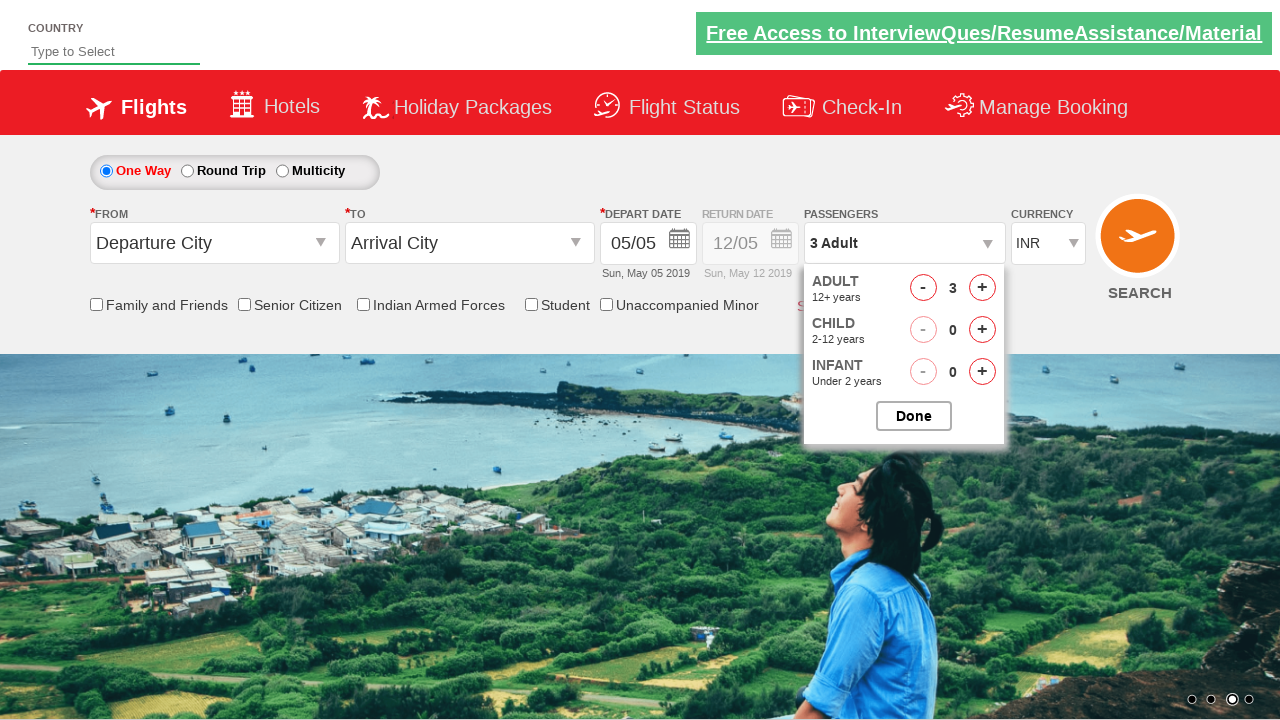

Incremented adult count (iteration 3 of 4) at (982, 288) on #hrefIncAdt
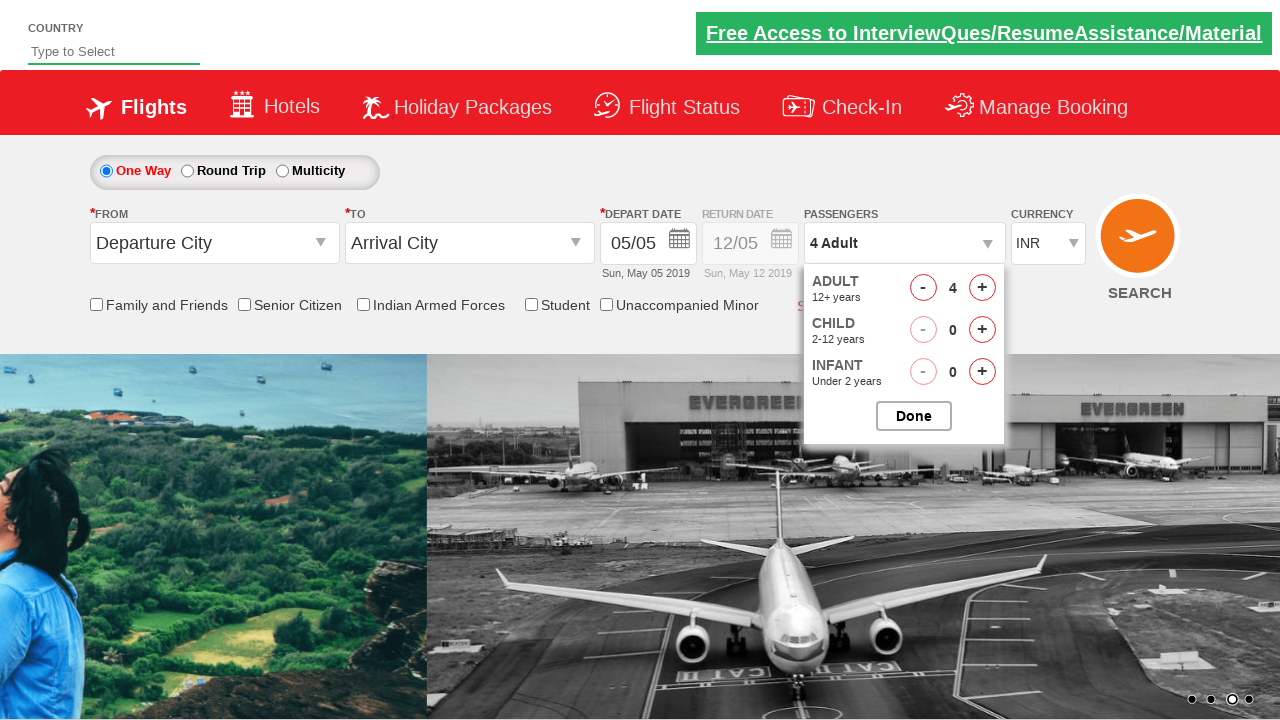

Incremented adult count (iteration 4 of 4) at (982, 288) on #hrefIncAdt
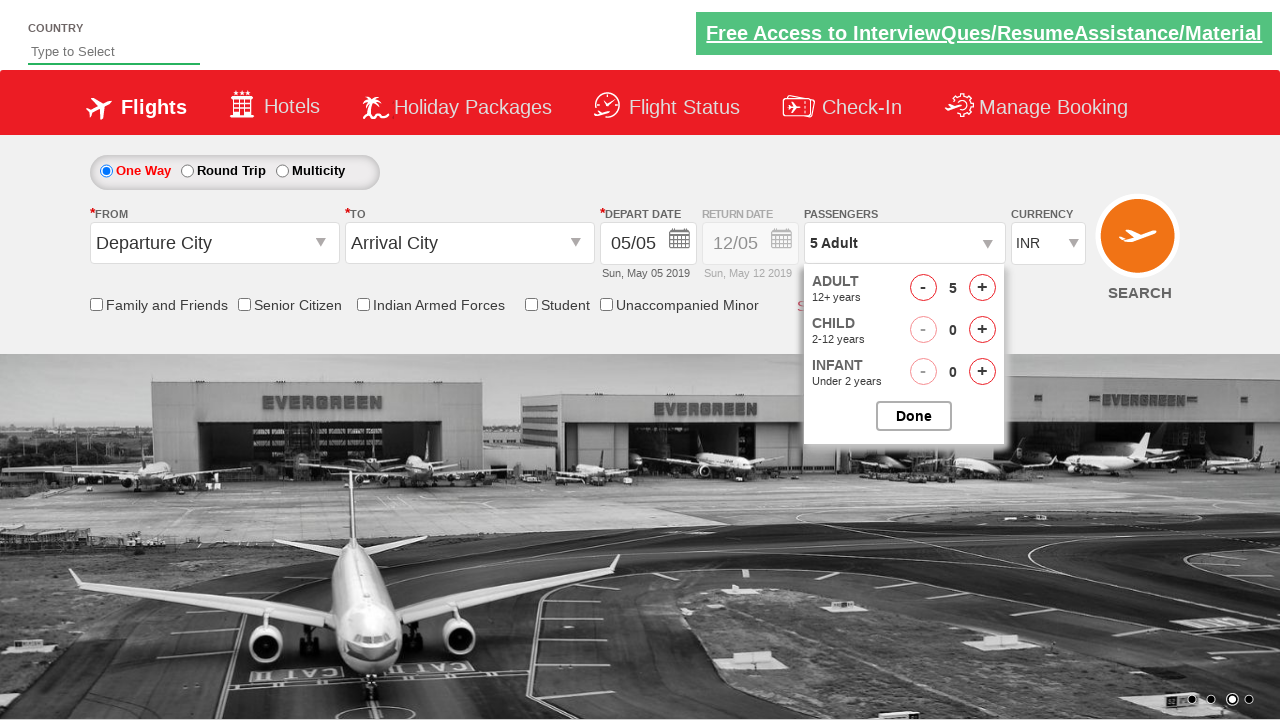

Closed passenger count dropdown at (914, 416) on #btnclosepaxoption
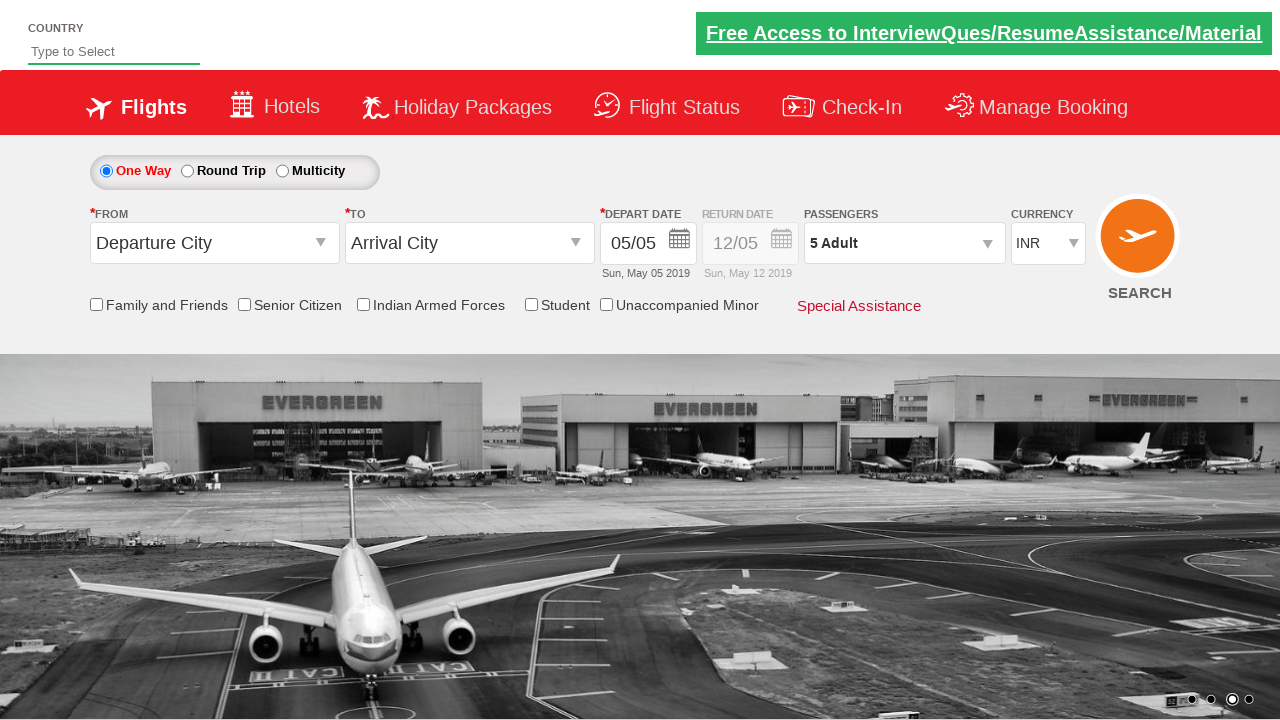

Retrieved updated passenger text: 5 Adult
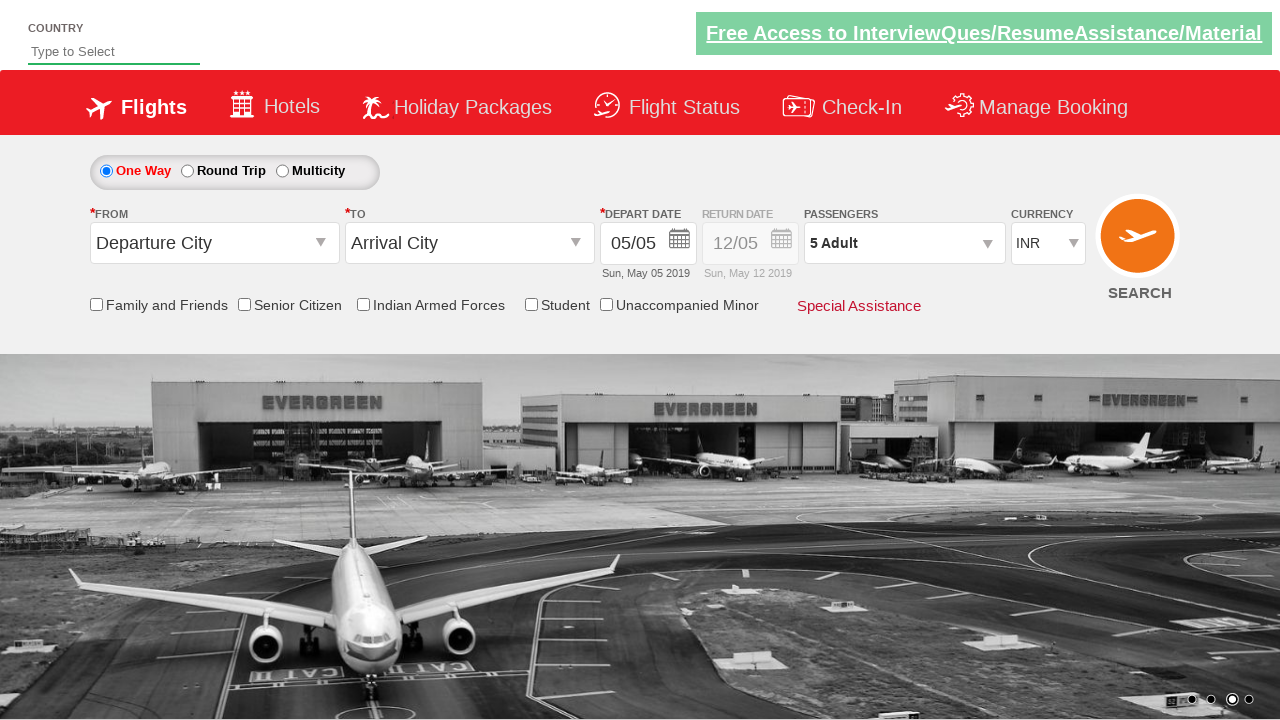

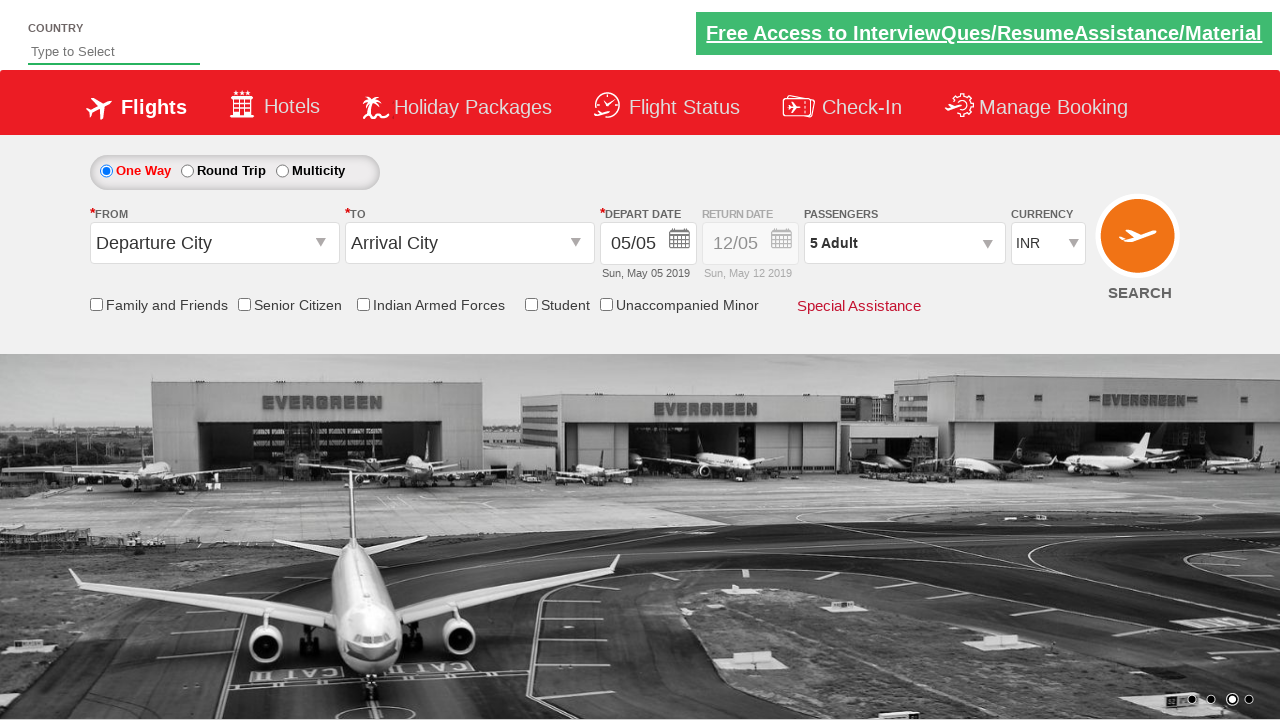